Tests jQuery UI sortable functionality by dragging and dropping list items to reorder them in various positions

Starting URL: https://jqueryui.com/sortable/

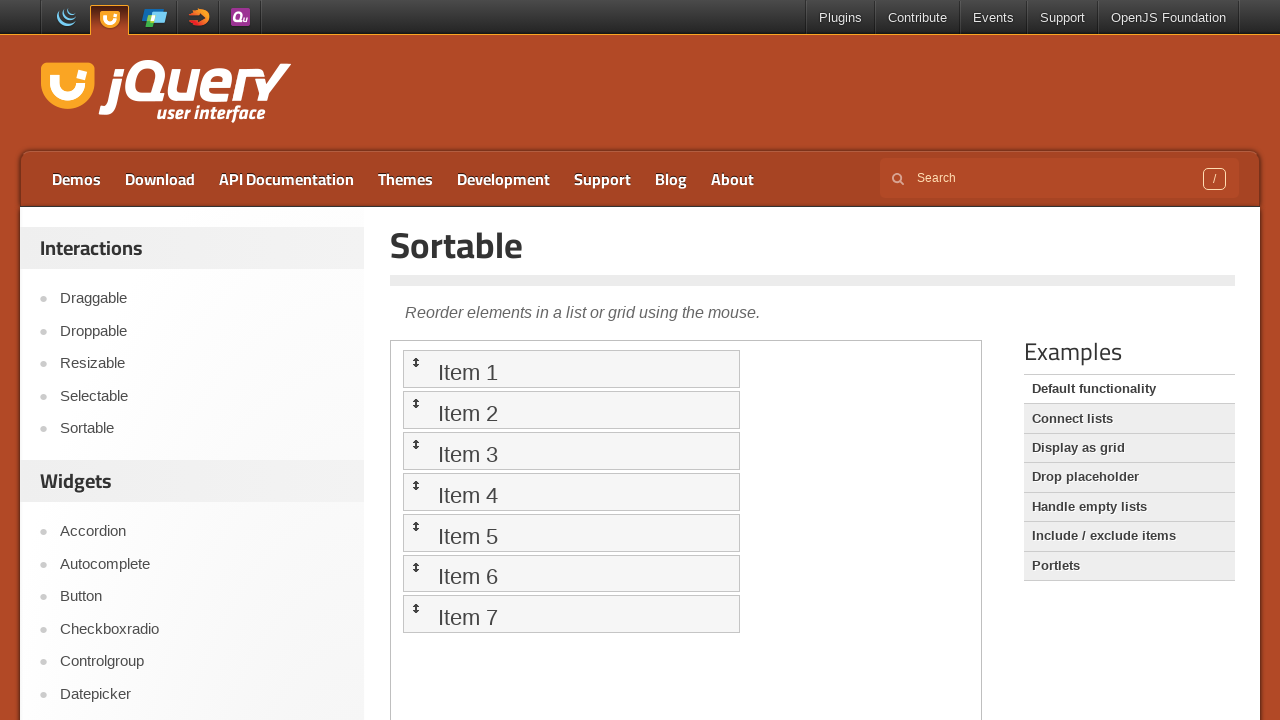

Switched to iframe containing sortable demo
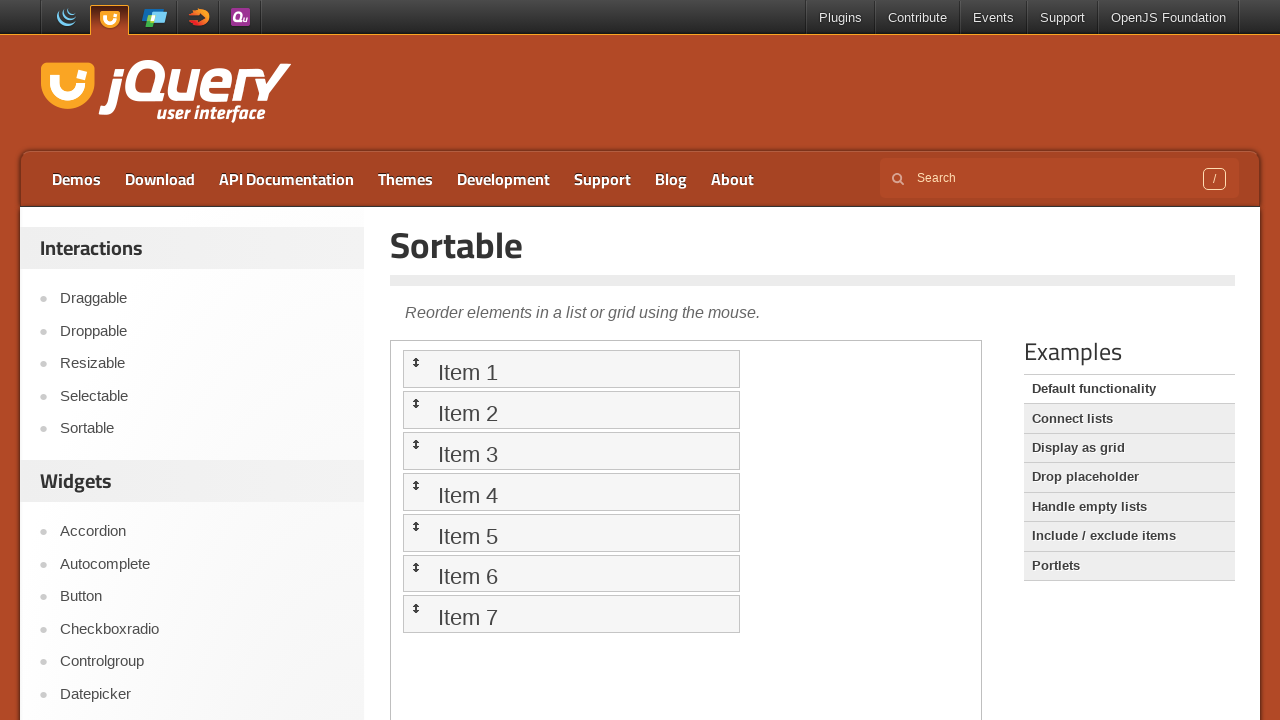

Located Item 1 in sortable list
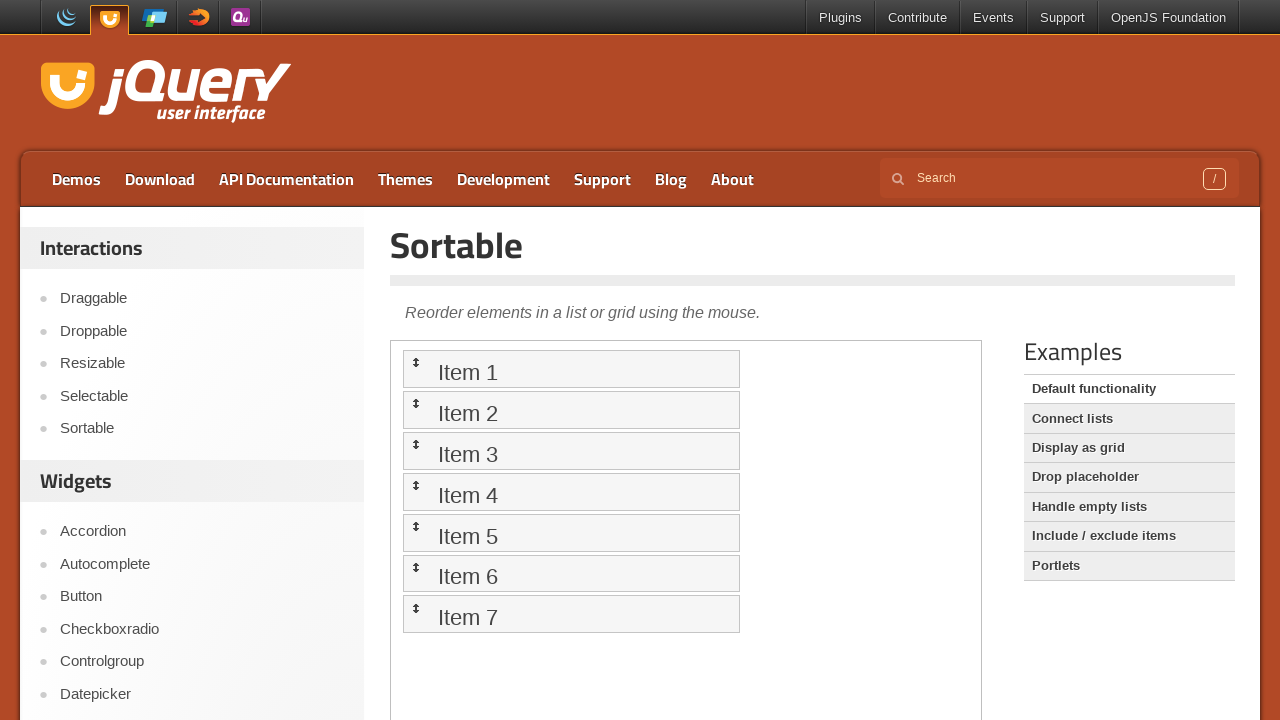

Located Item 2 in sortable list
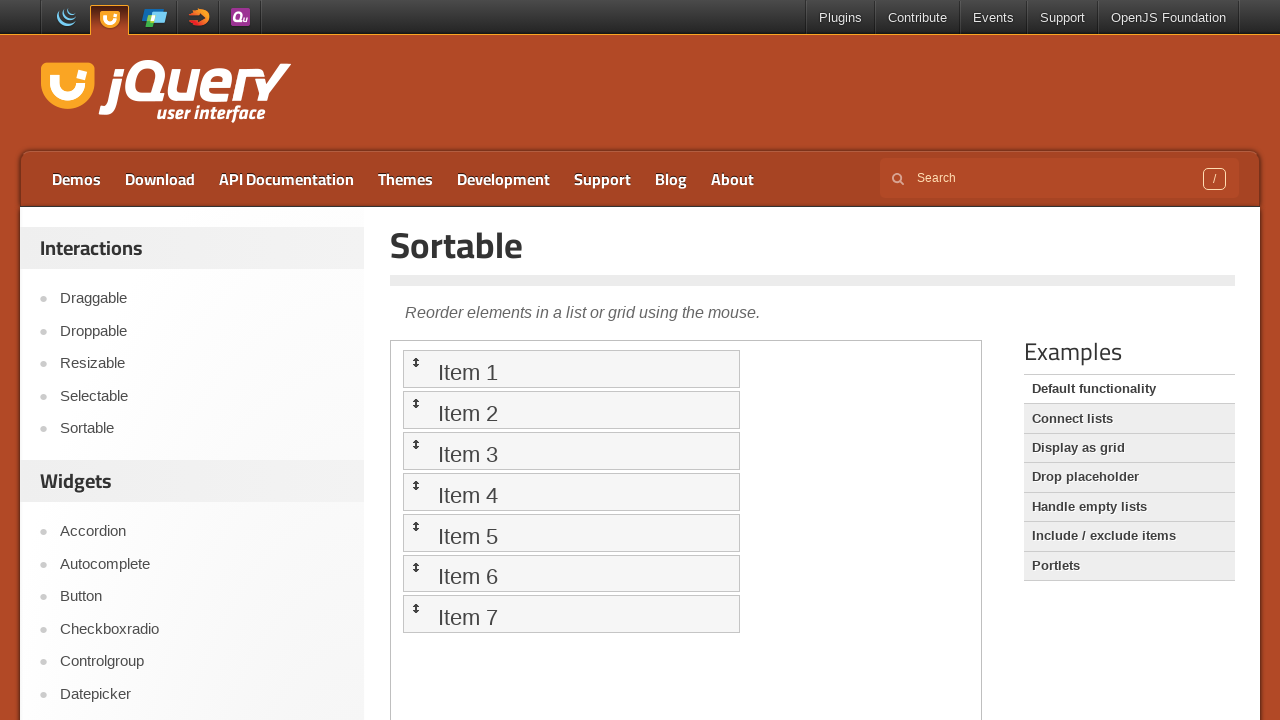

Located Item 3 in sortable list
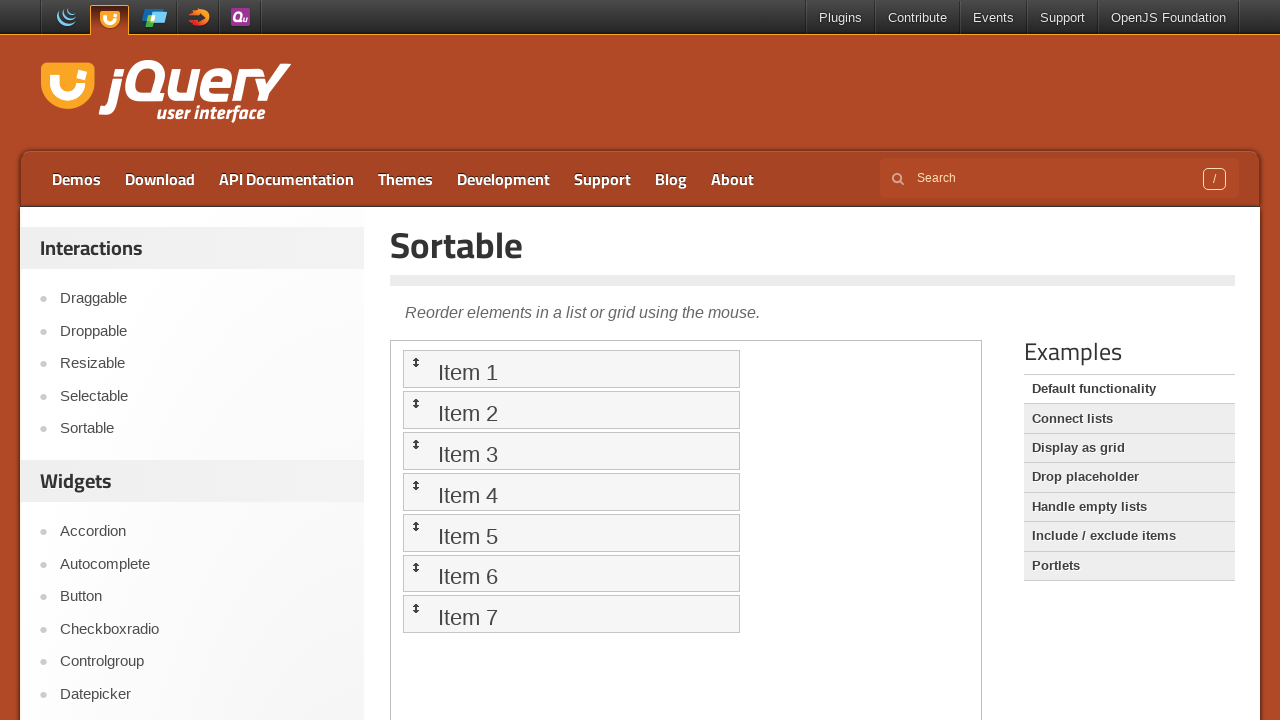

Located Item 5 in sortable list
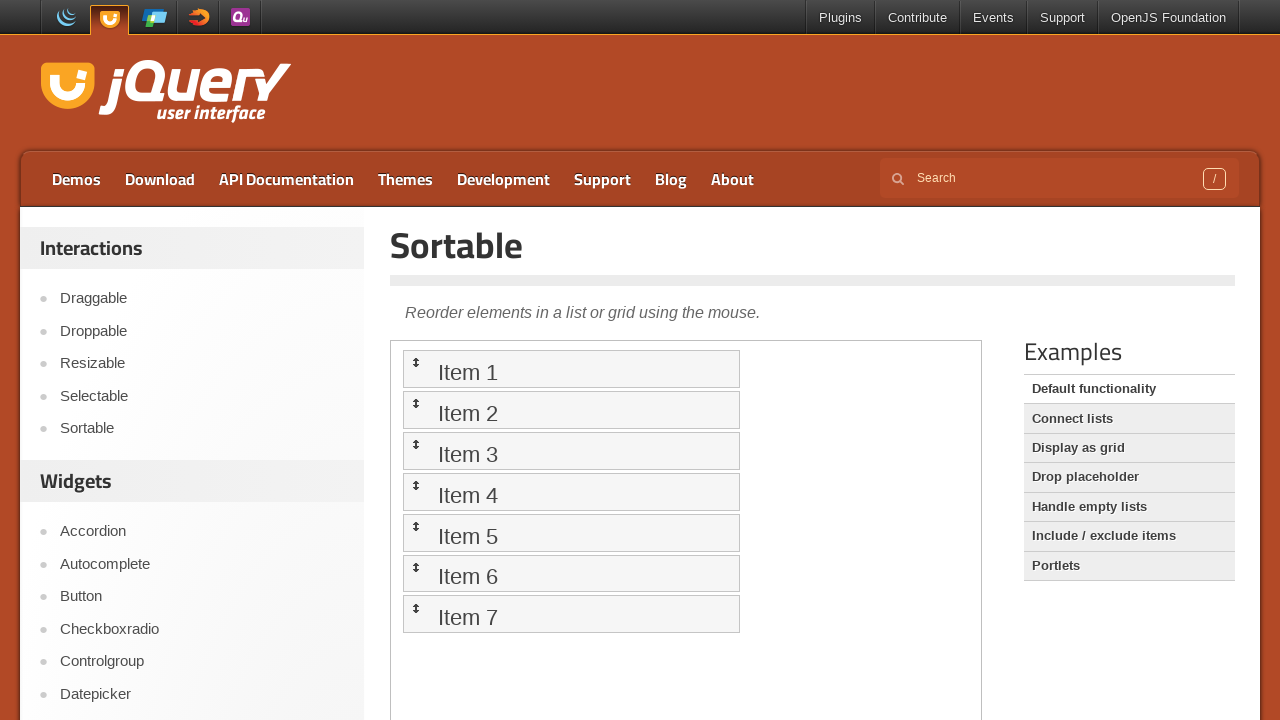

Located Item 6 in sortable list
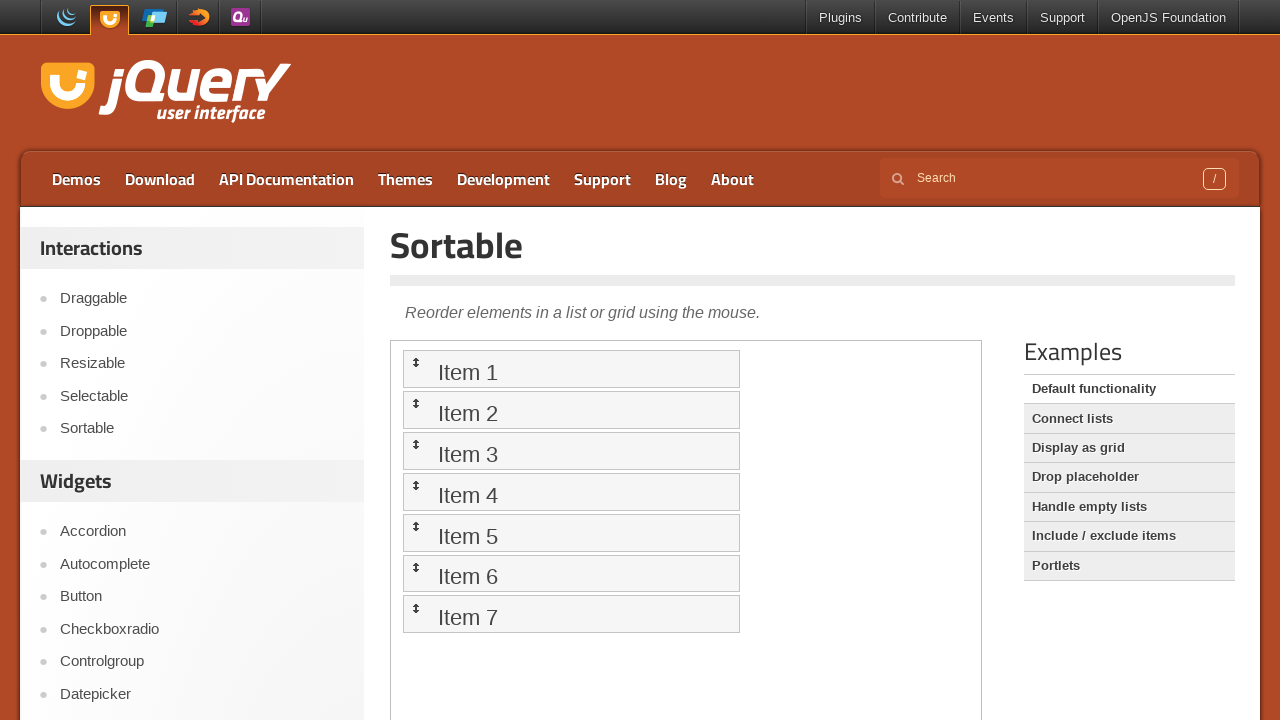

Located Item 7 in sortable list
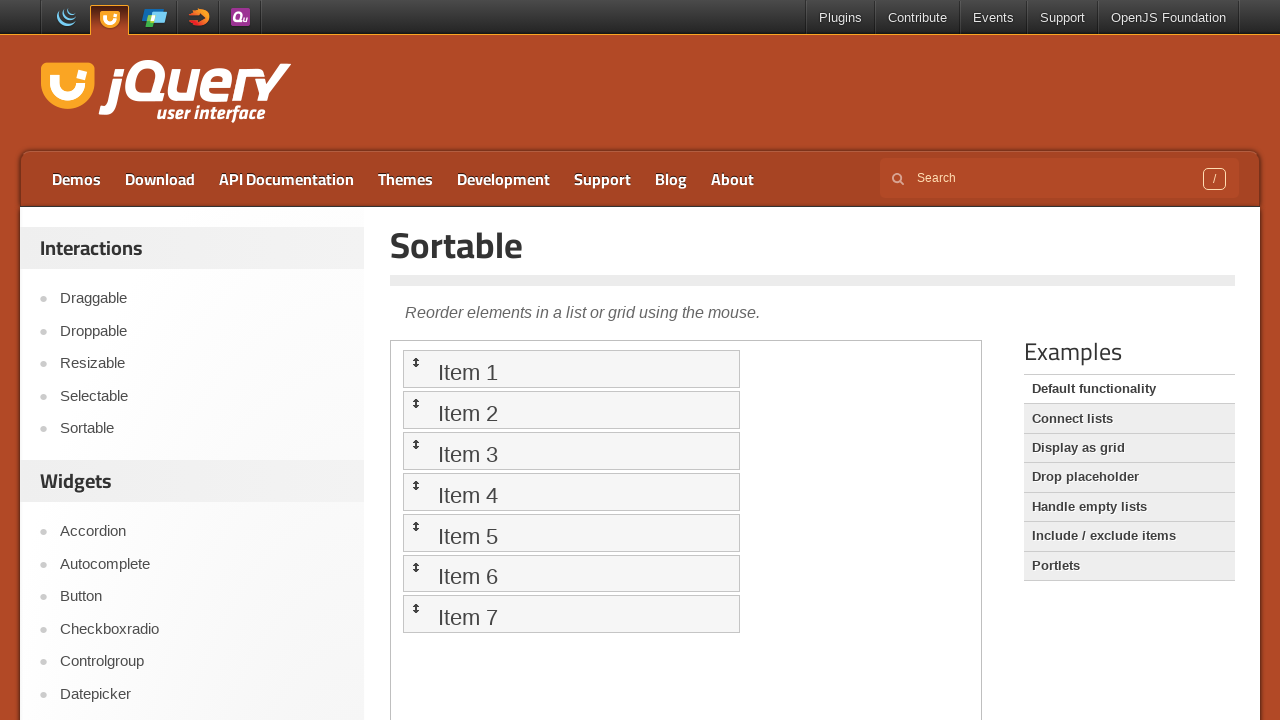

Dragged Item 1 to Item 7 position at (571, 614)
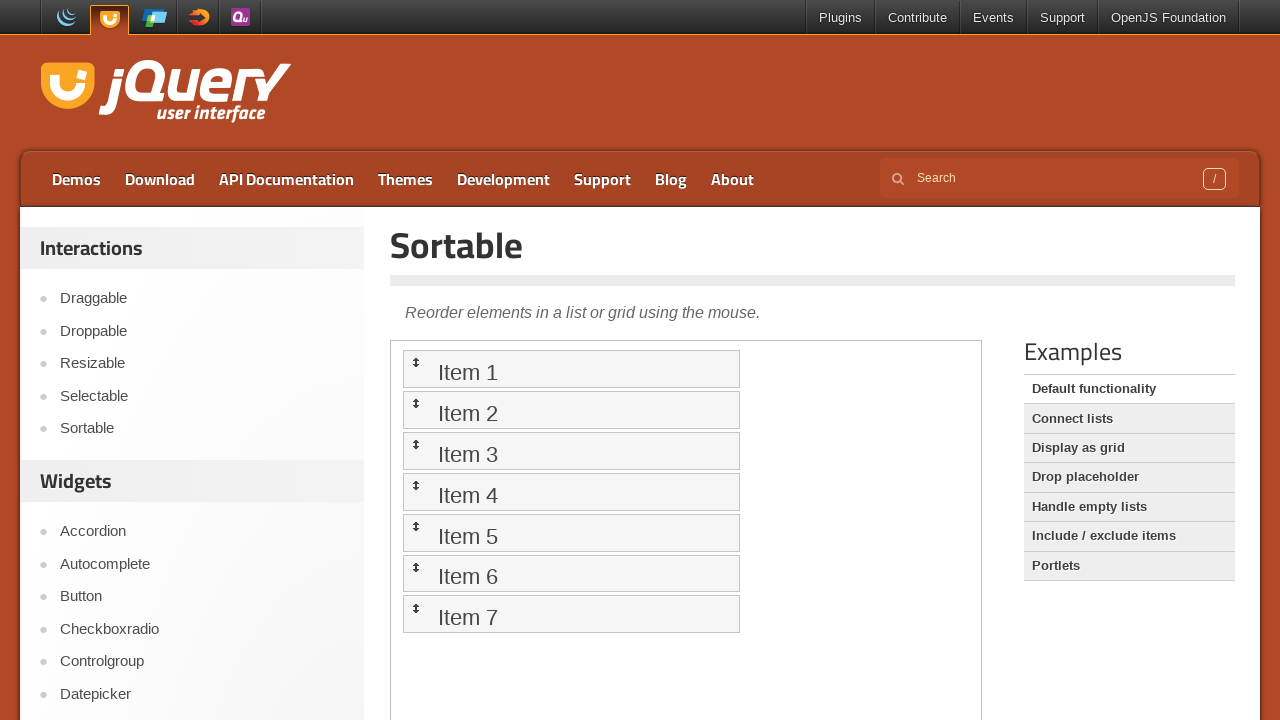

Waited 2 seconds for Item 1 drag animation
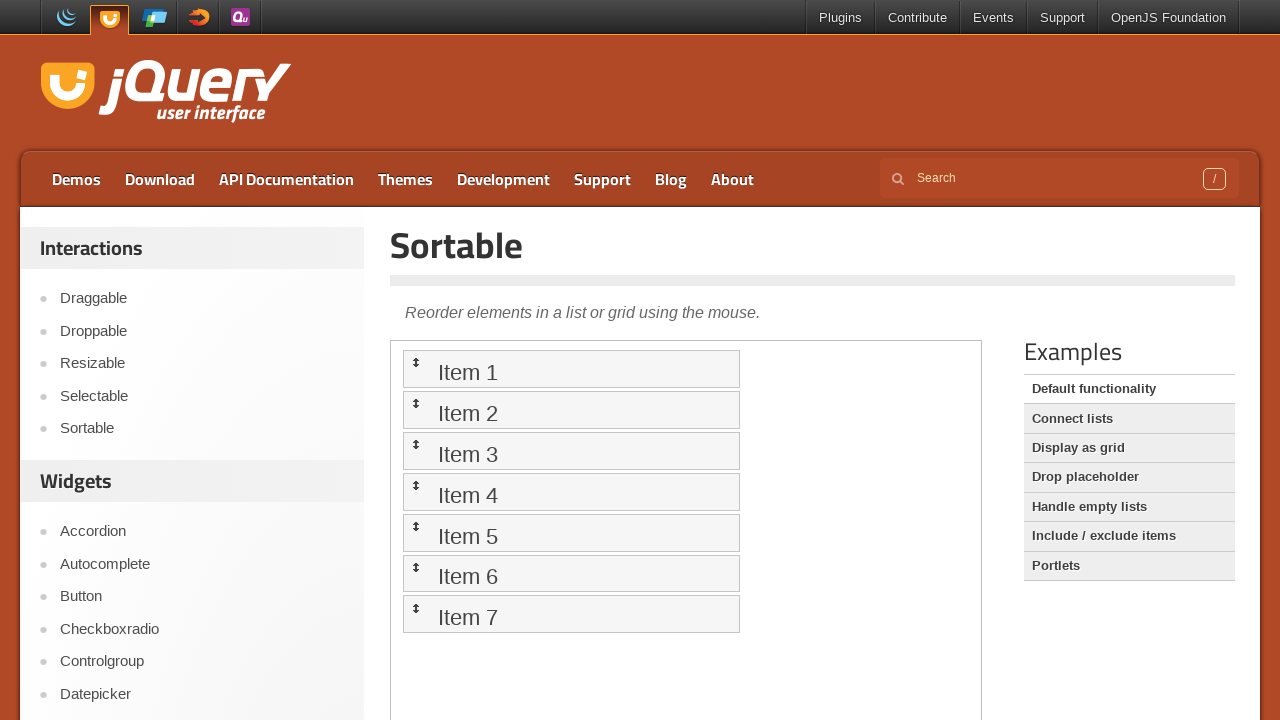

Dragged Item 2 to Item 6 position at (571, 573)
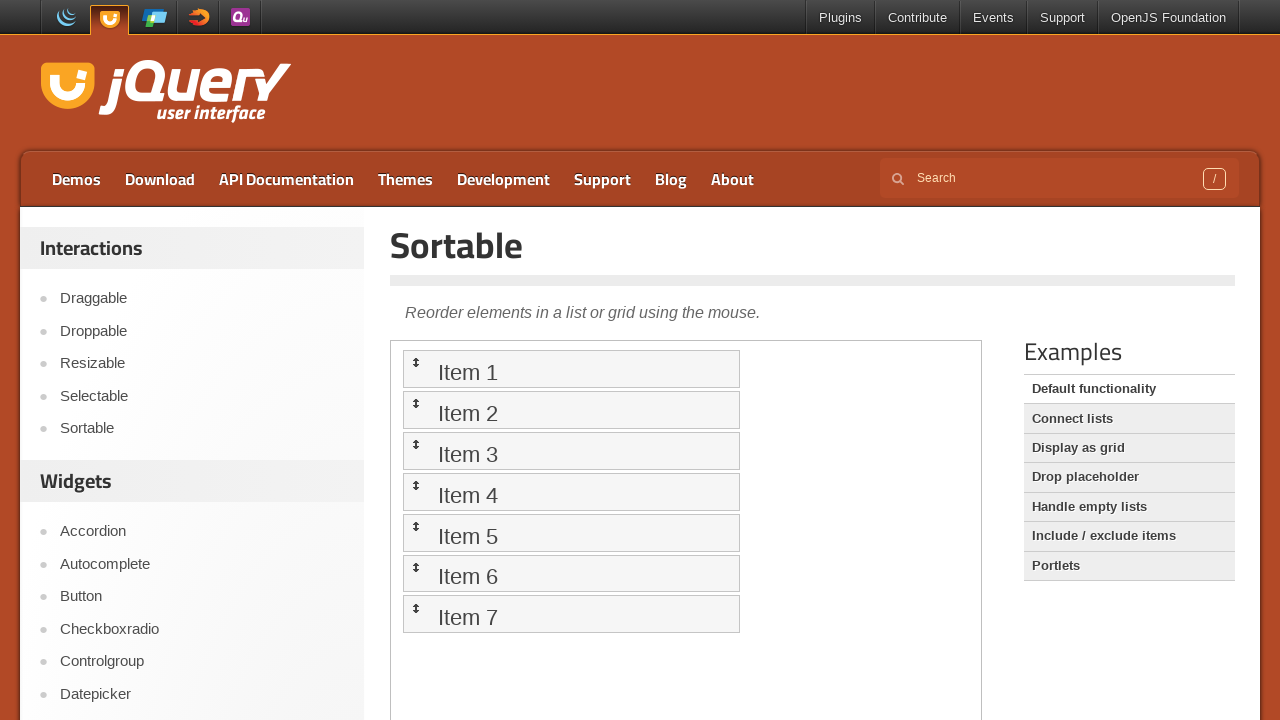

Waited 2 seconds for Item 2 drag animation
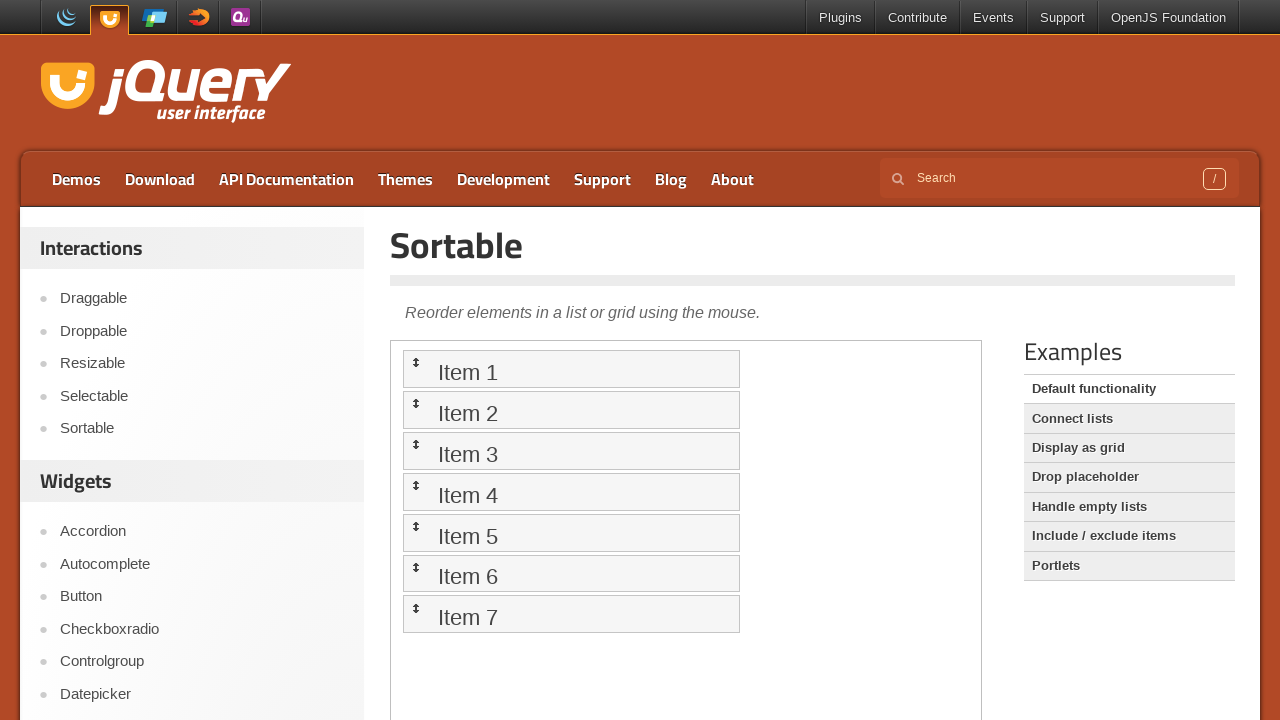

Dragged Item 3 to Item 5 position at (571, 532)
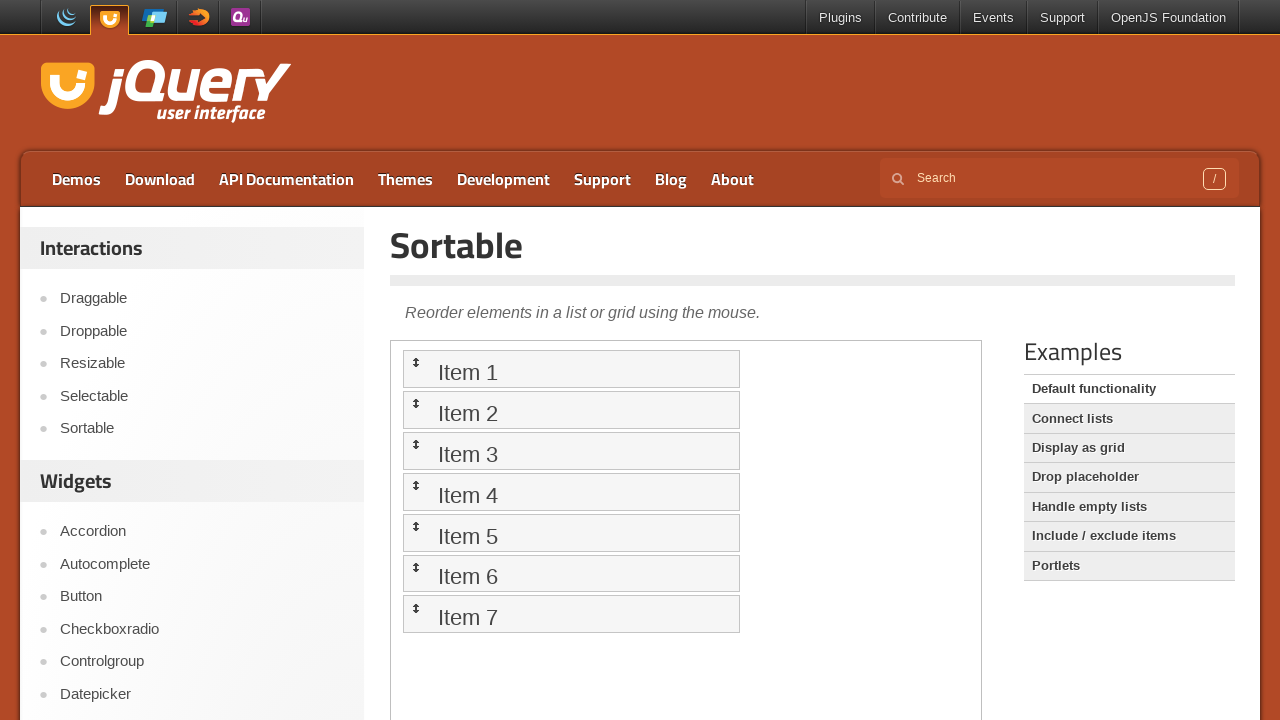

Waited 1 second for Item 3 drag animation
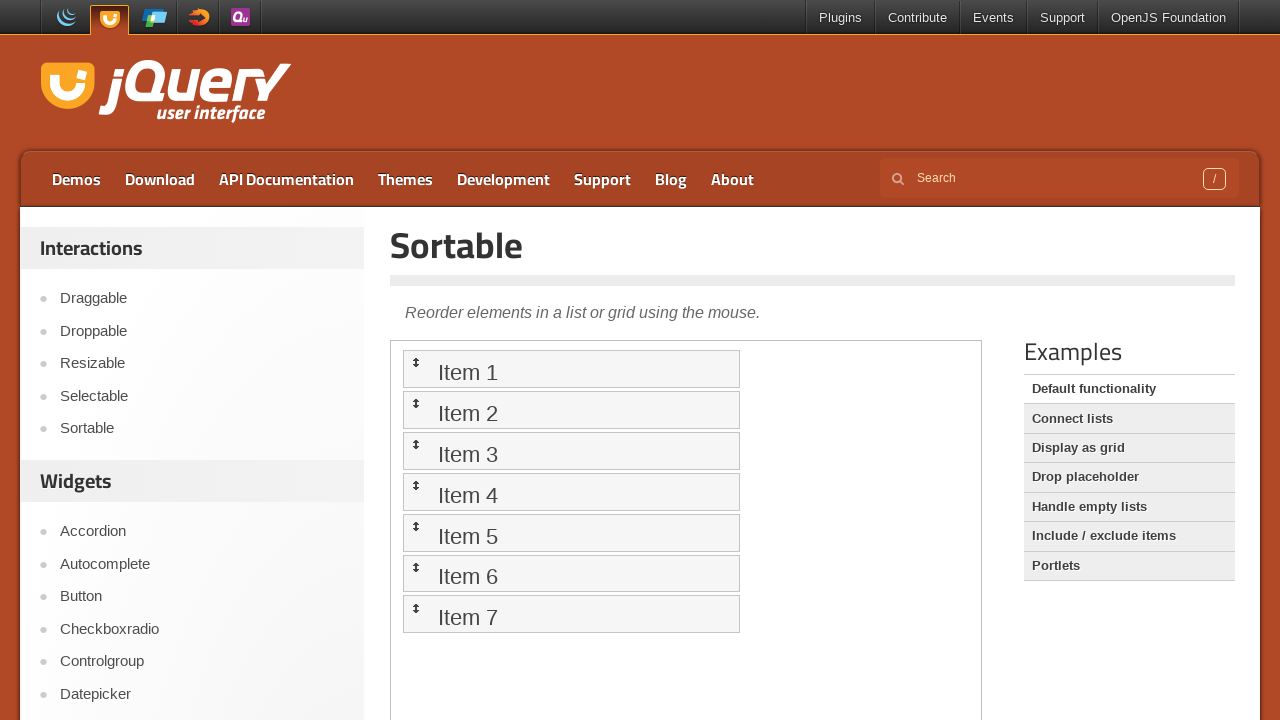

Dragged Item 5 to Item 3 position at (571, 451)
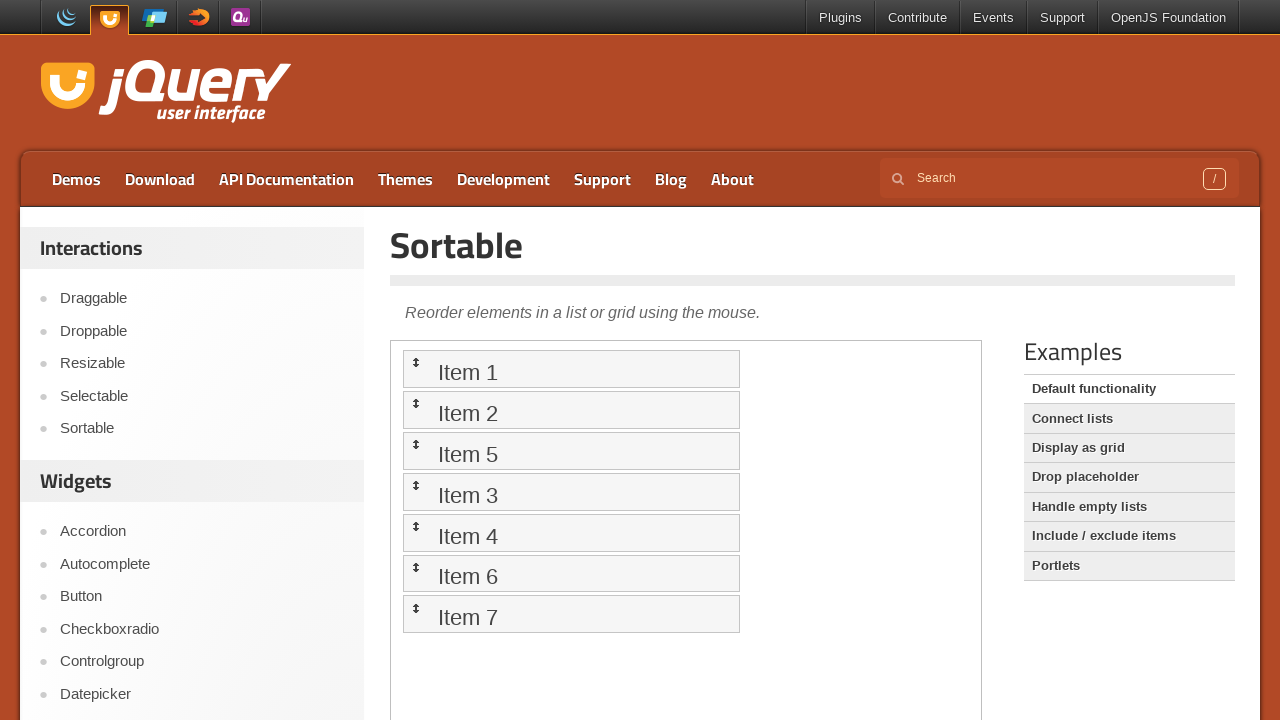

Waited 2 seconds for Item 5 drag animation
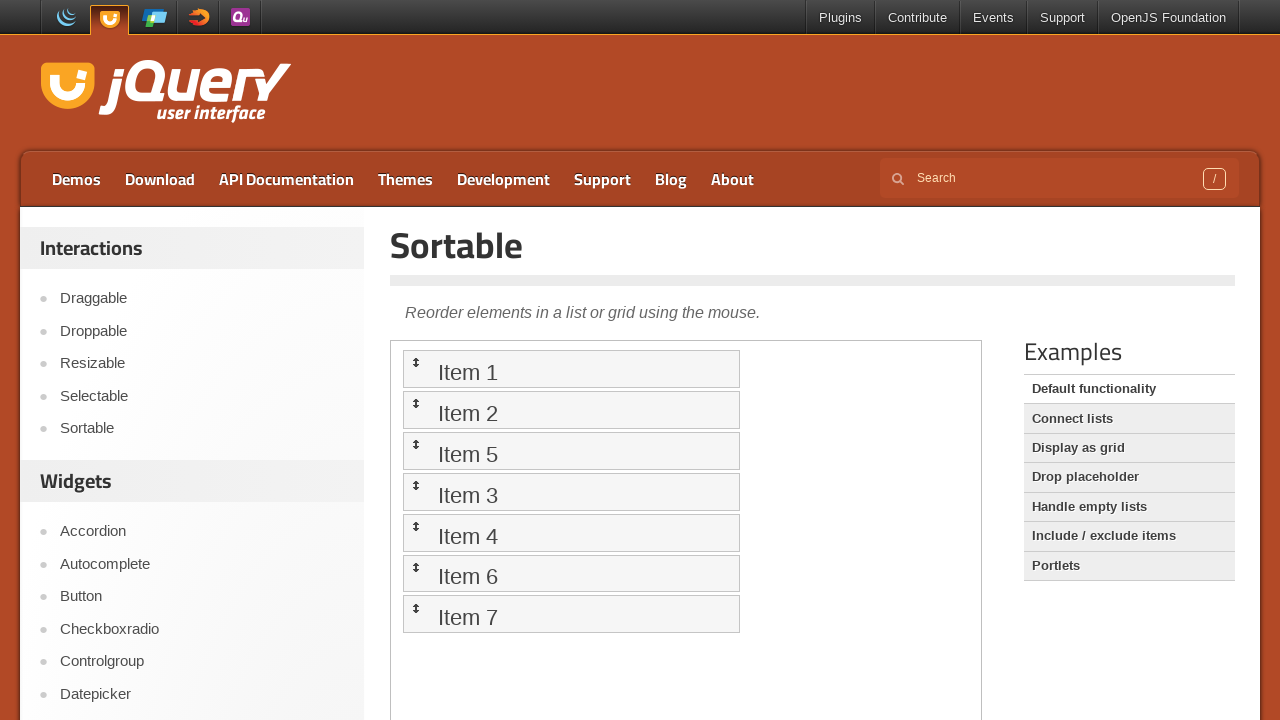

Dragged Item 6 to Item 2 position at (571, 410)
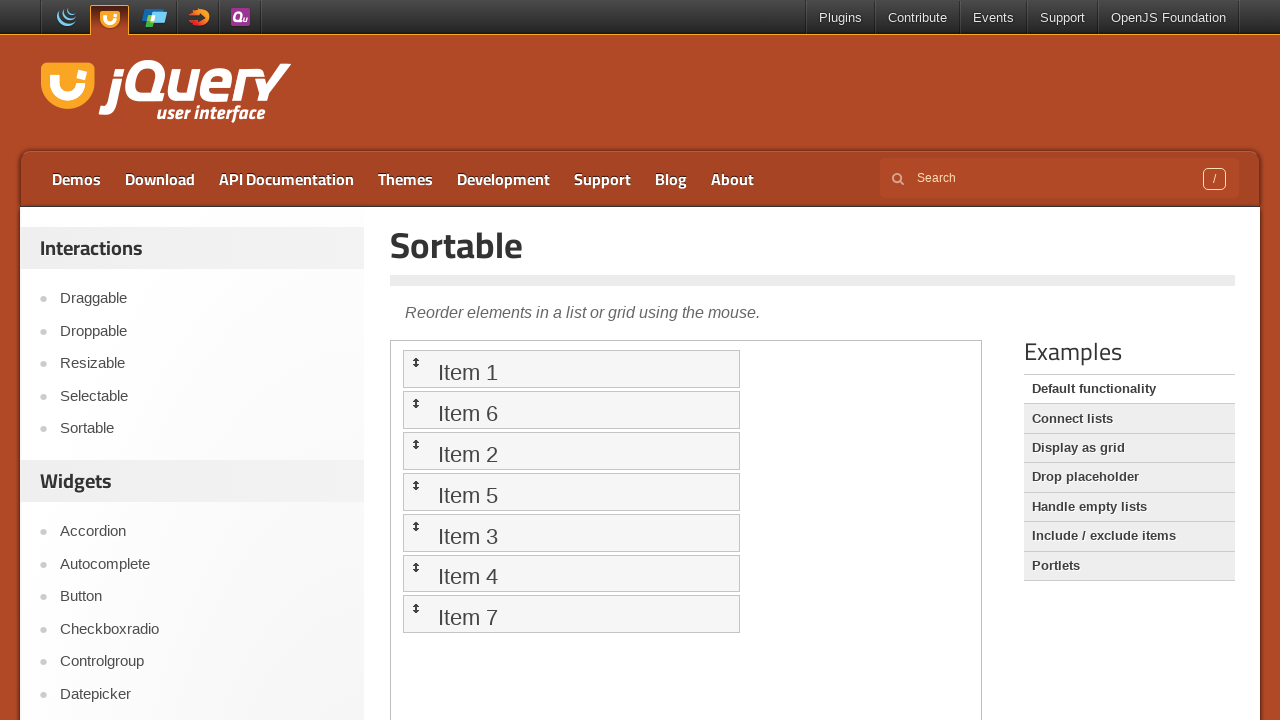

Waited 2 seconds for Item 6 drag animation
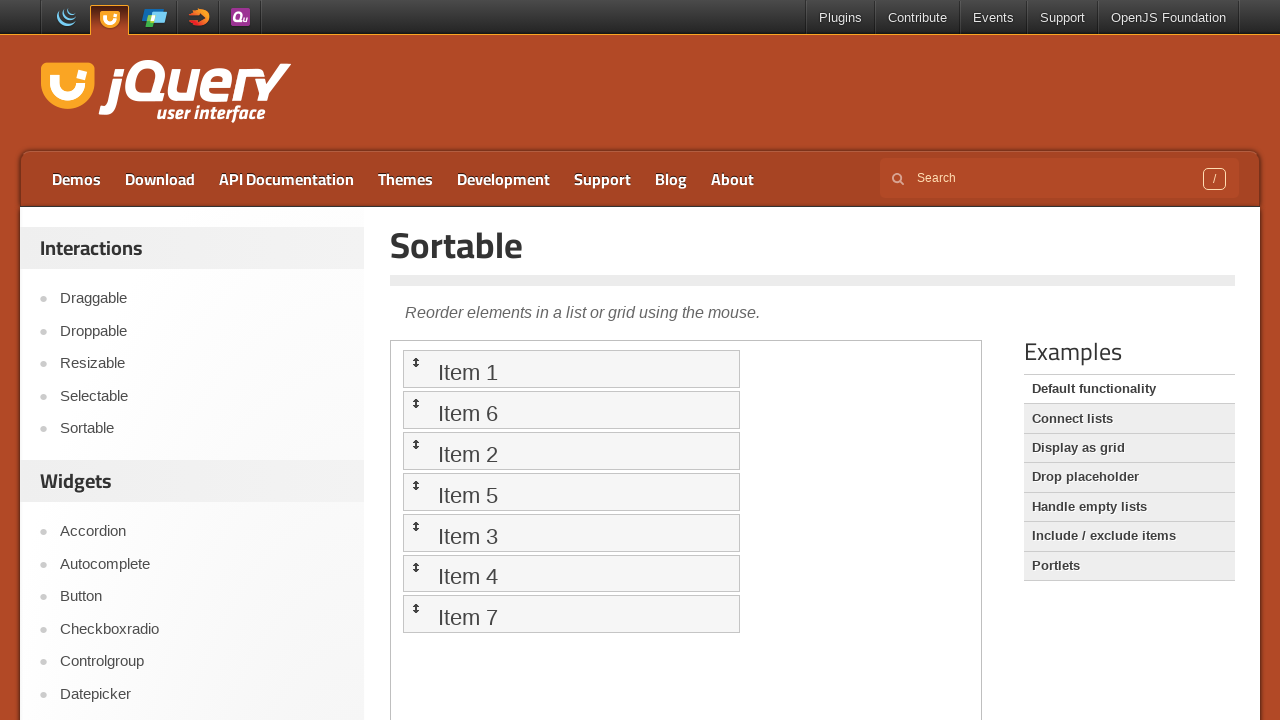

Dragged Item 7 to Item 1 position at (571, 369)
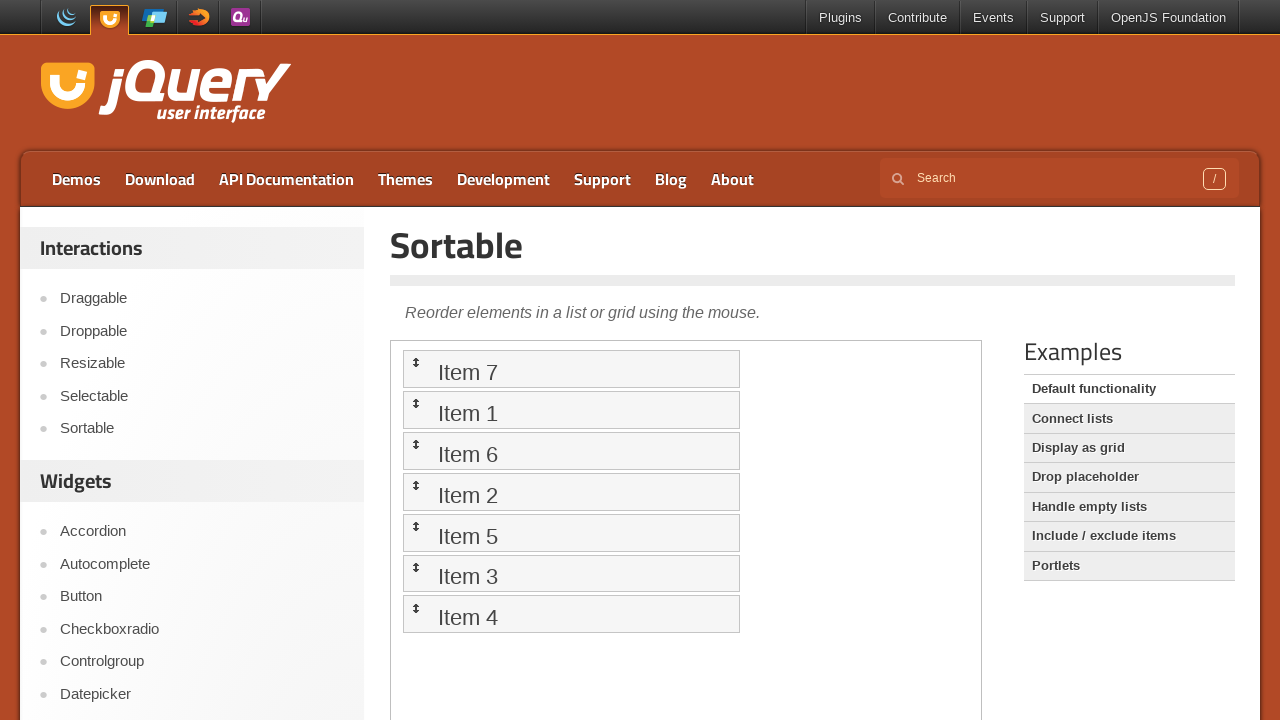

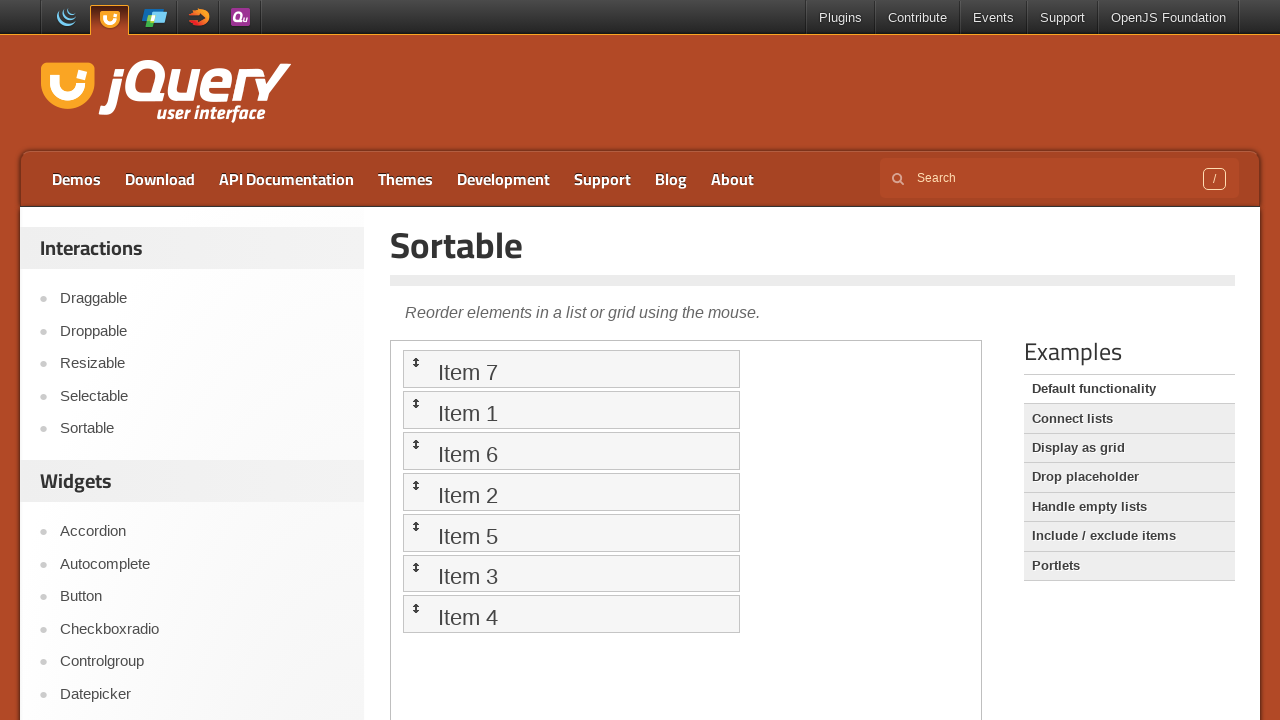